Tests multi-selection of random items in a jQuery selectable list using Ctrl+click to select items 1, 6, 8, 11, and 9

Starting URL: https://automationfc.github.io/jquery-selectable/

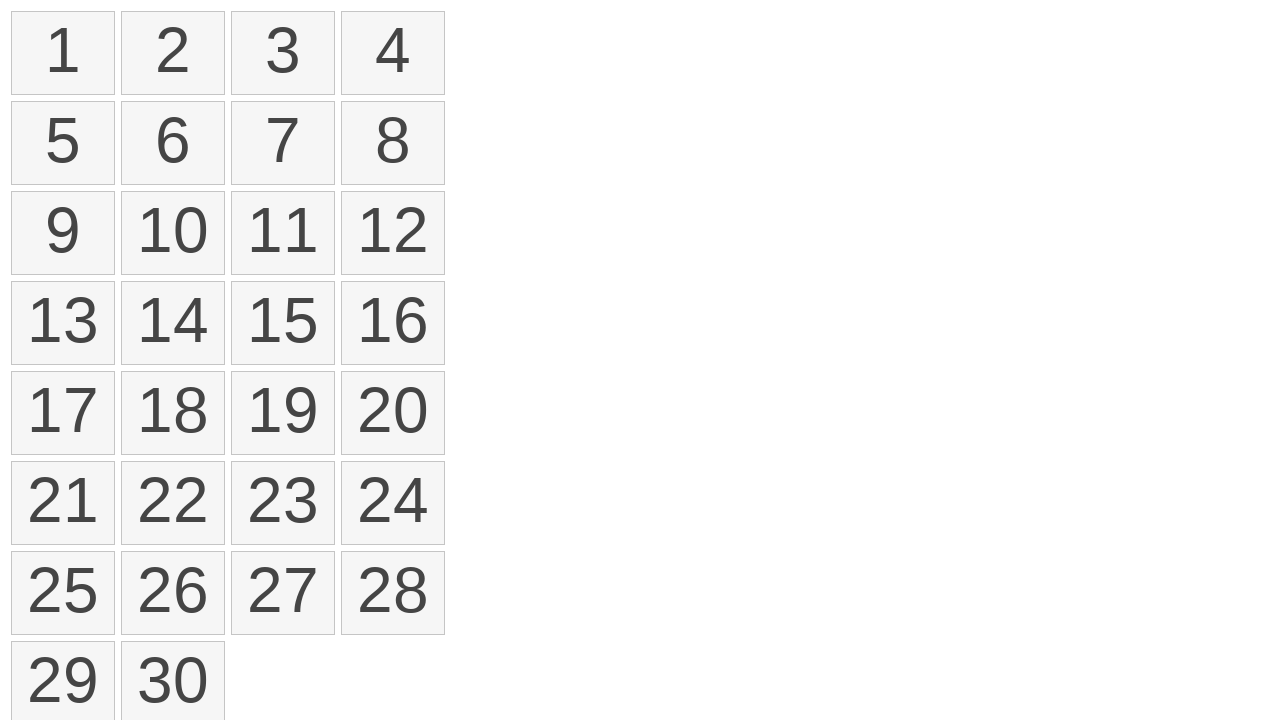

Retrieved all selectable list items from jQuery selectable
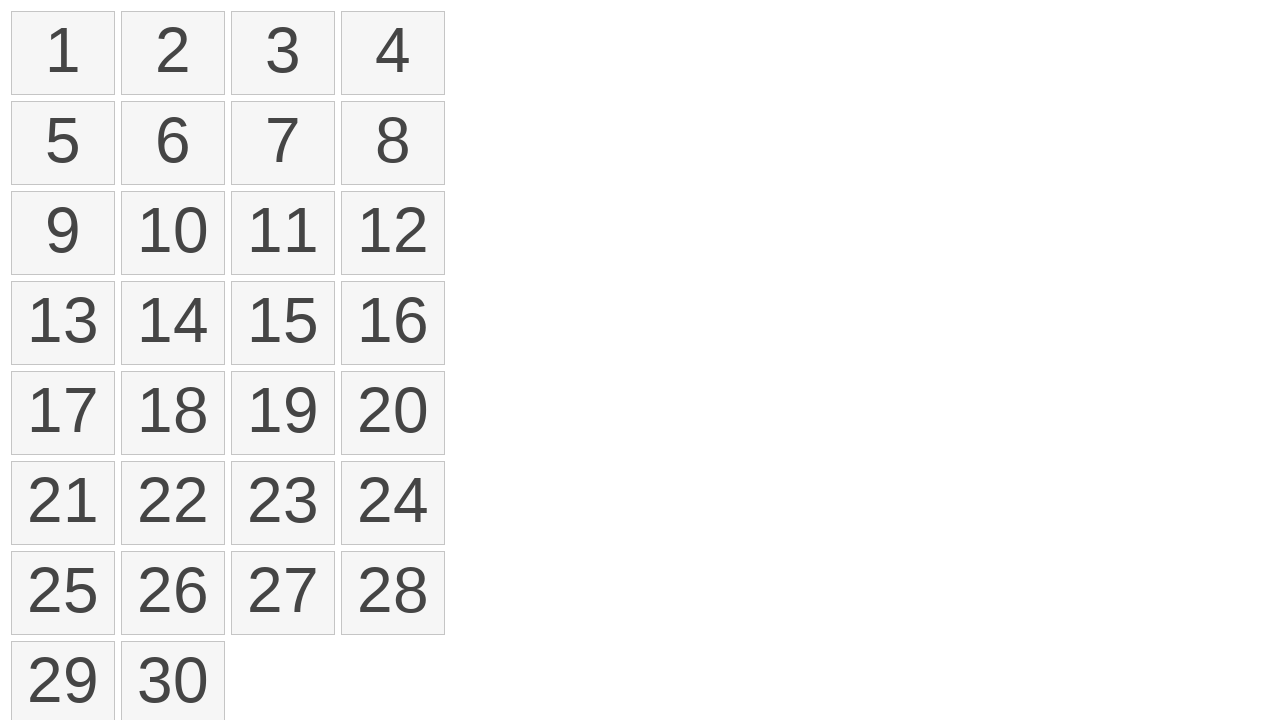

Pressed and held Control key for multi-selection
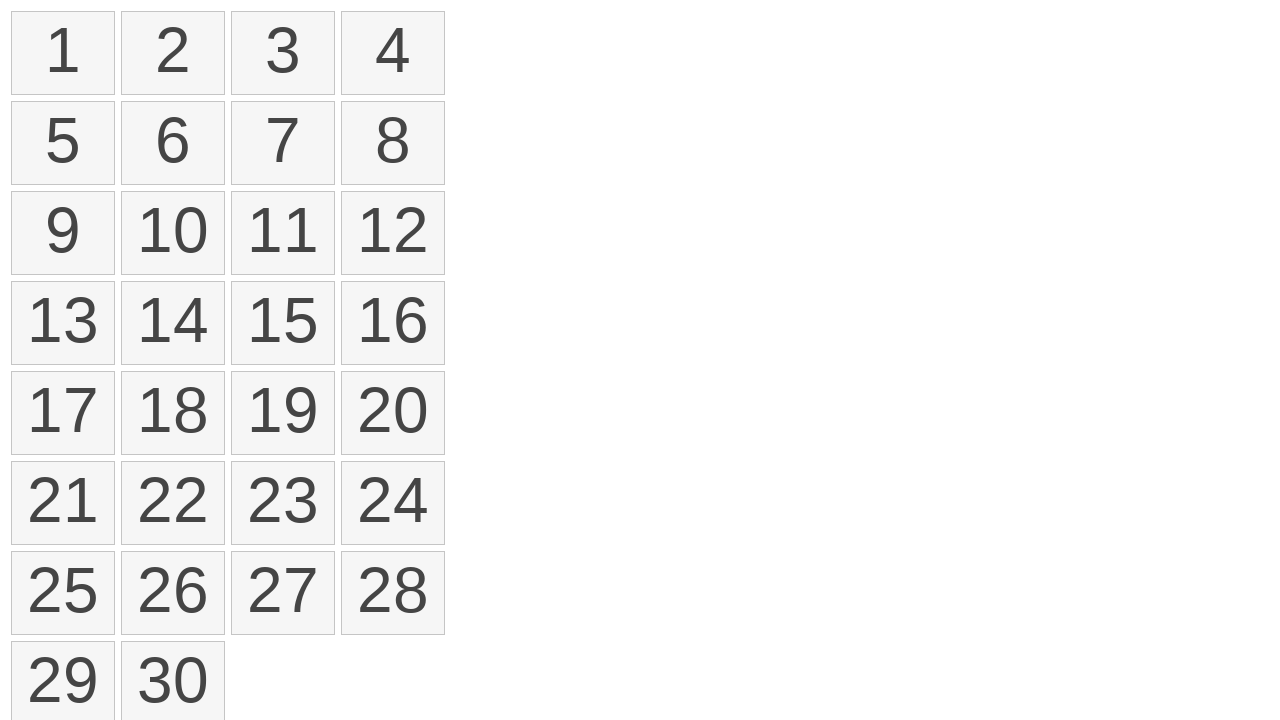

Clicked item 1 with Ctrl held at (63, 53) on xpath=//ol[@id='selectable']//li >> nth=0
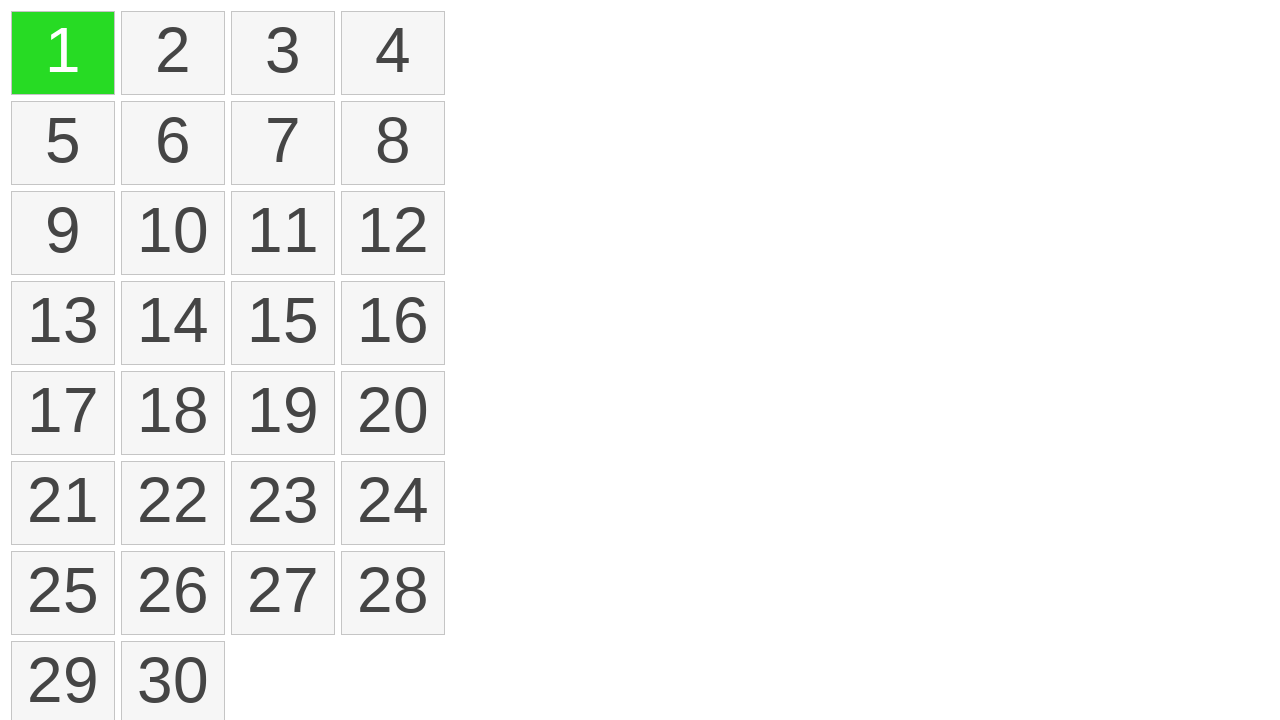

Clicked item 6 with Ctrl held at (173, 143) on xpath=//ol[@id='selectable']//li >> nth=5
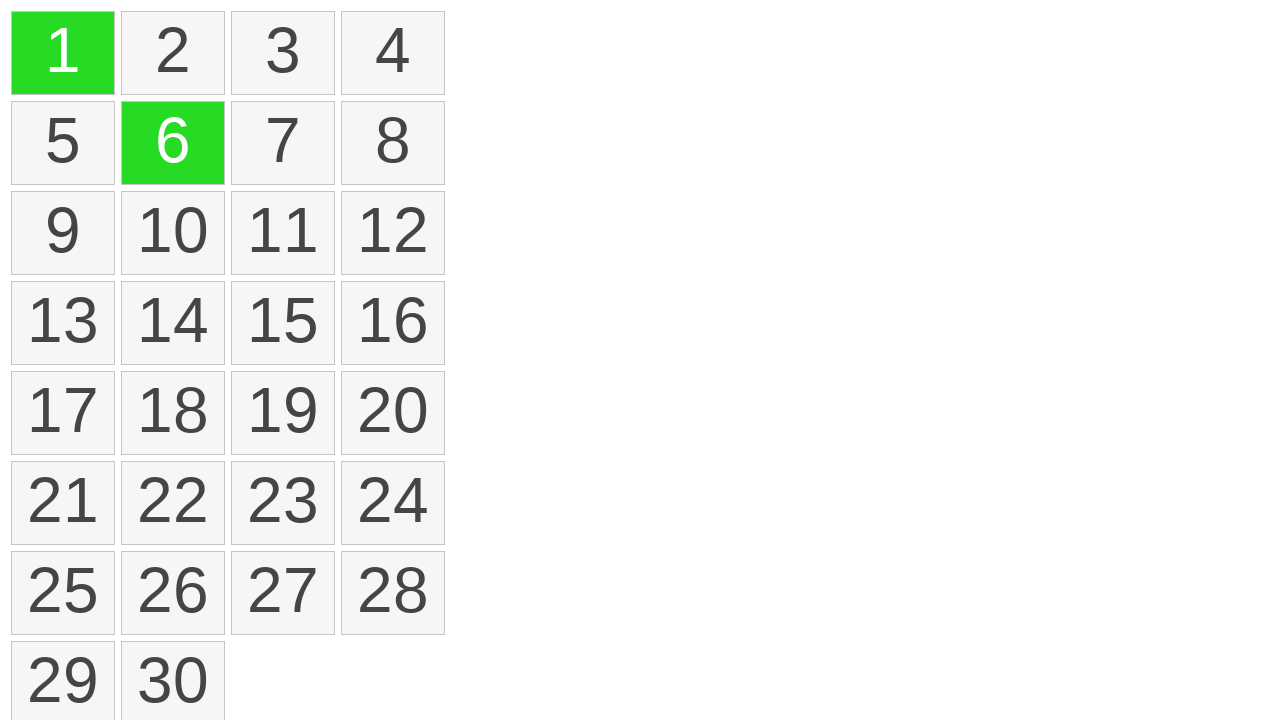

Clicked item 8 with Ctrl held at (393, 143) on xpath=//ol[@id='selectable']//li >> nth=7
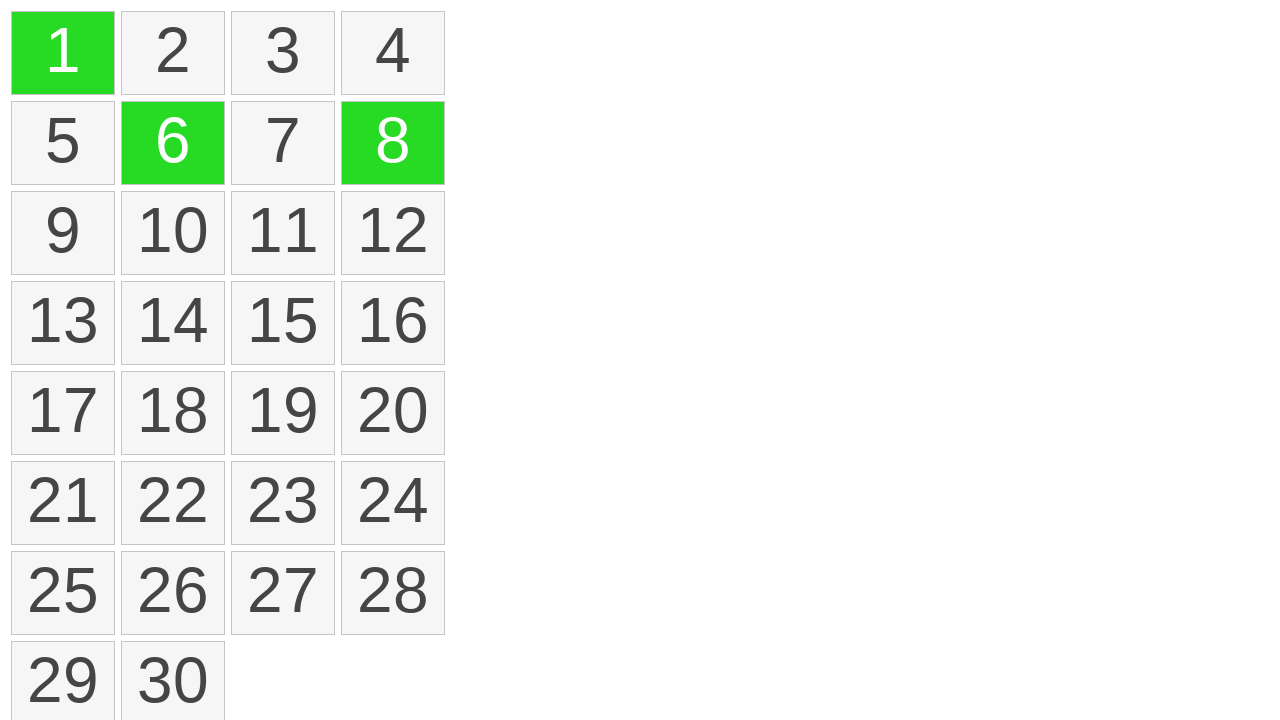

Clicked item 11 with Ctrl held at (283, 233) on xpath=//ol[@id='selectable']//li >> nth=10
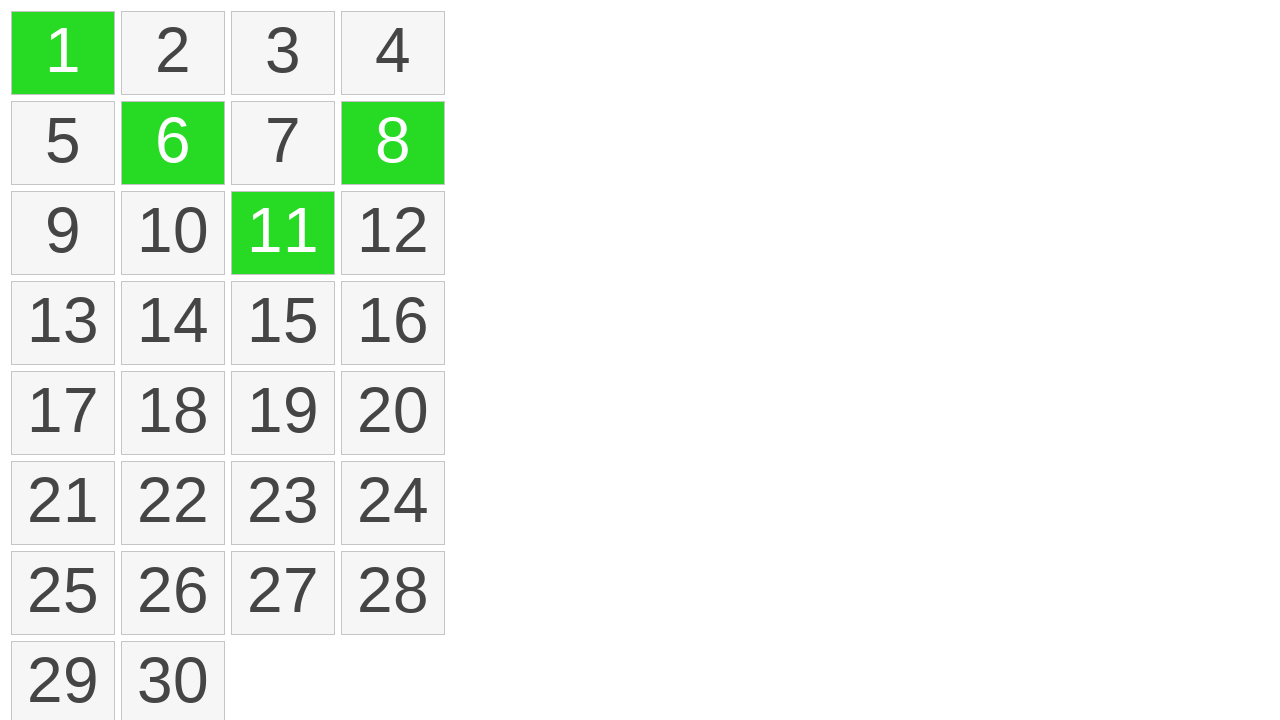

Clicked item 9 with Ctrl held at (63, 233) on xpath=//ol[@id='selectable']//li >> nth=8
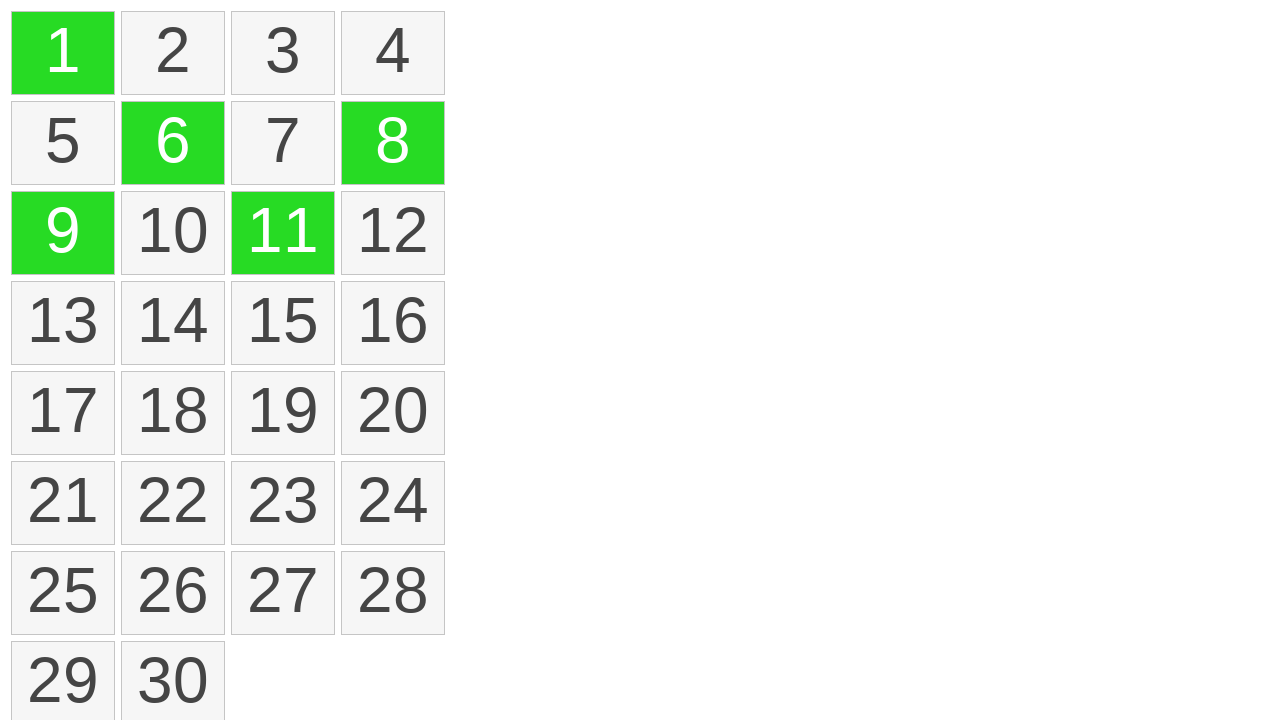

Released Control key after multi-selection
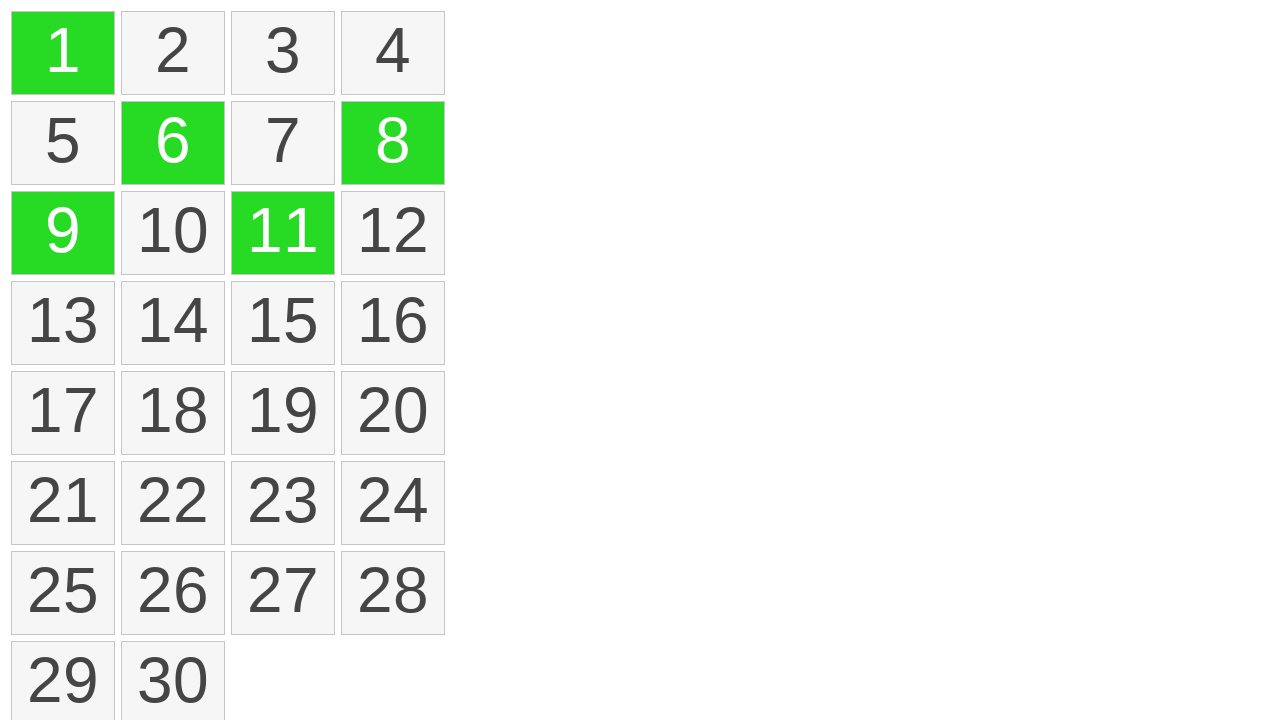

Waited 1 second for selections to be visually confirmed
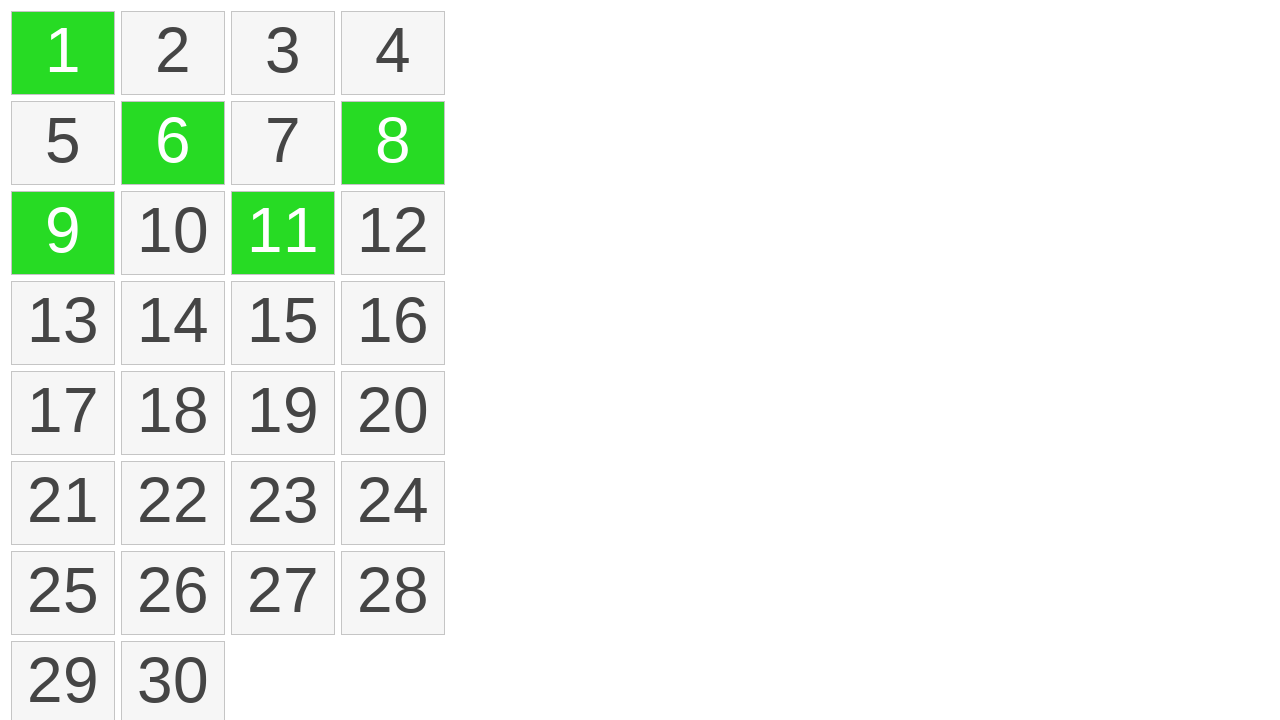

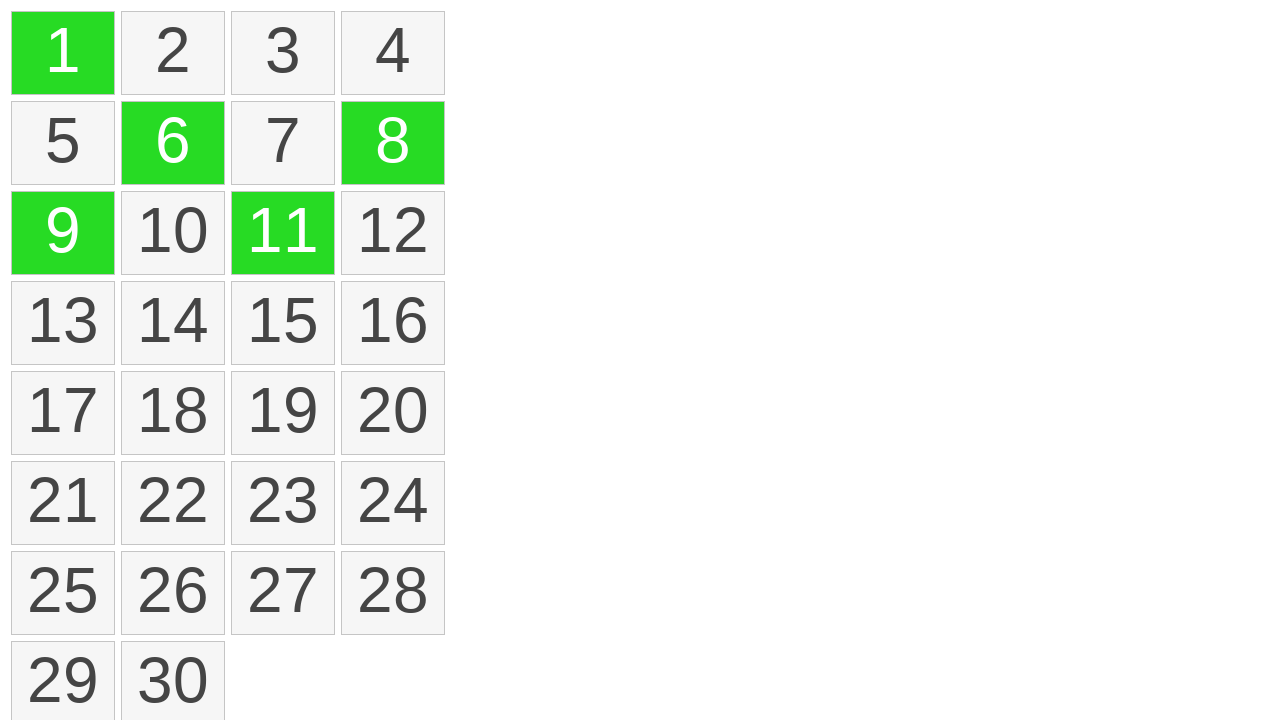